Tests dropdown list functionality by navigating to the dropdown page, clicking the dropdown element, and selecting an option by visible text.

Starting URL: https://the-internet.herokuapp.com/

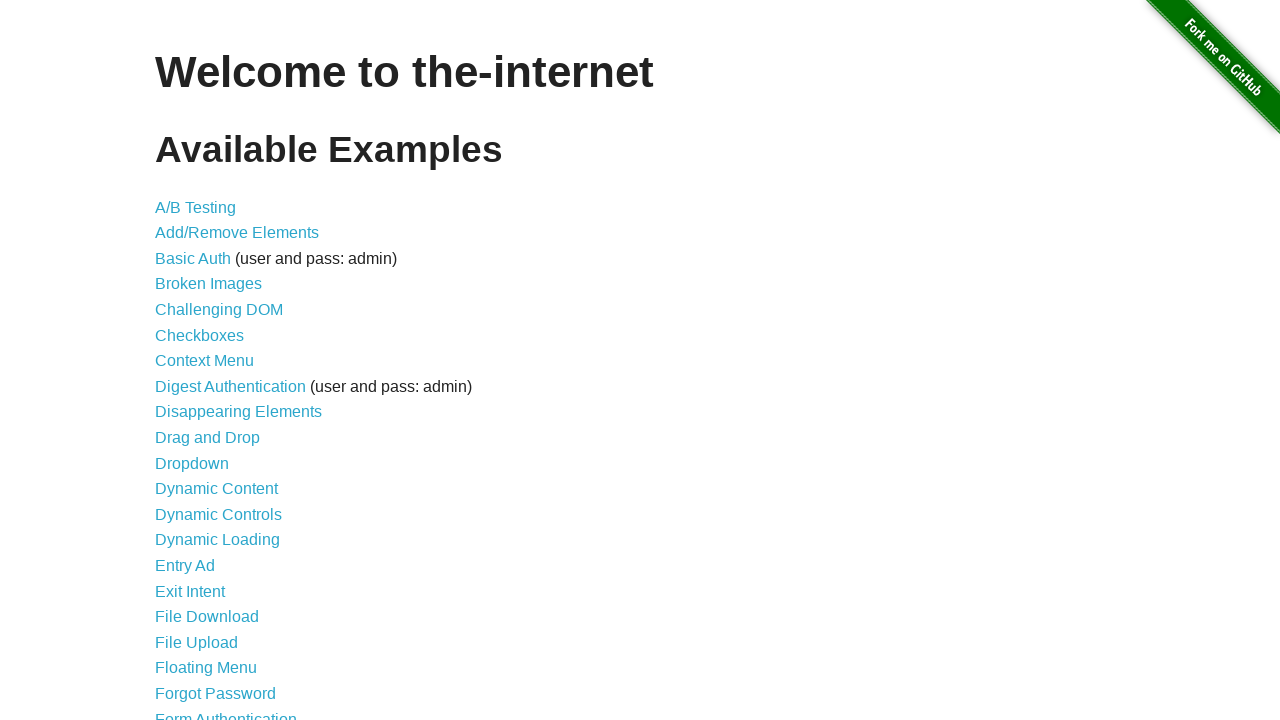

Clicked on the Dropdown link to navigate to dropdown page at (192, 463) on xpath=//*[contains(text(),'Dropdown')]
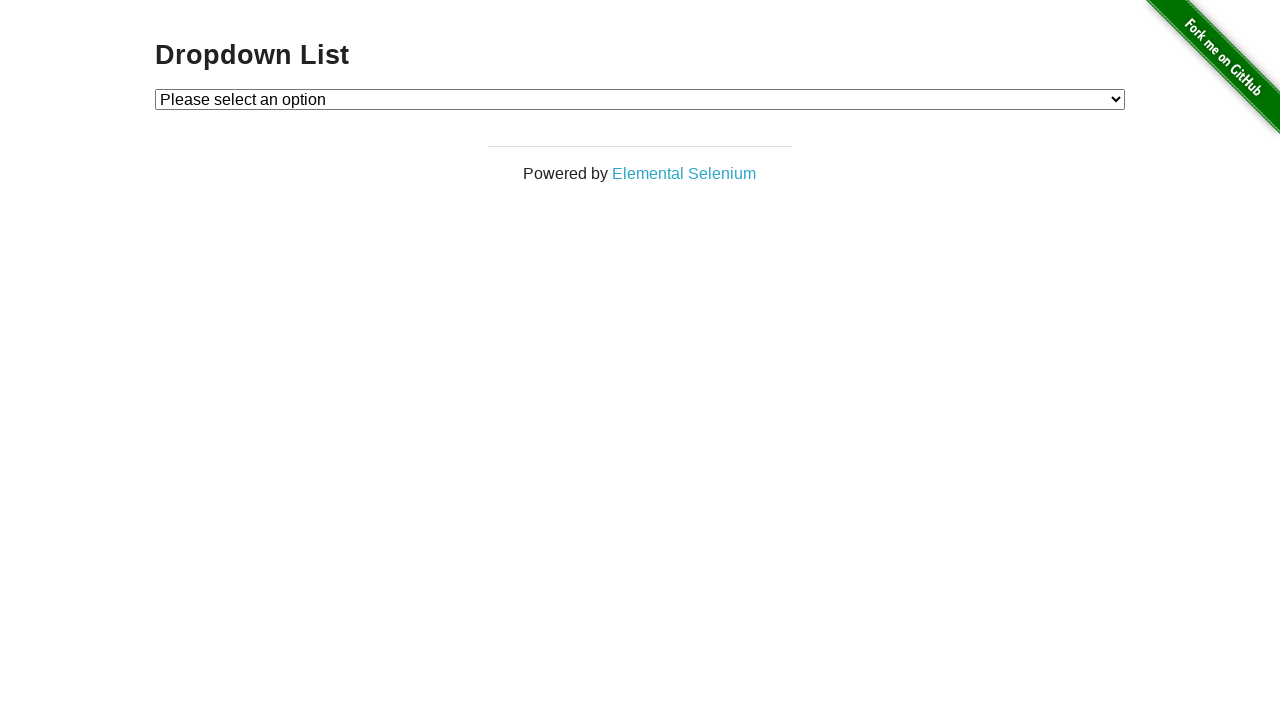

Dropdown element became visible
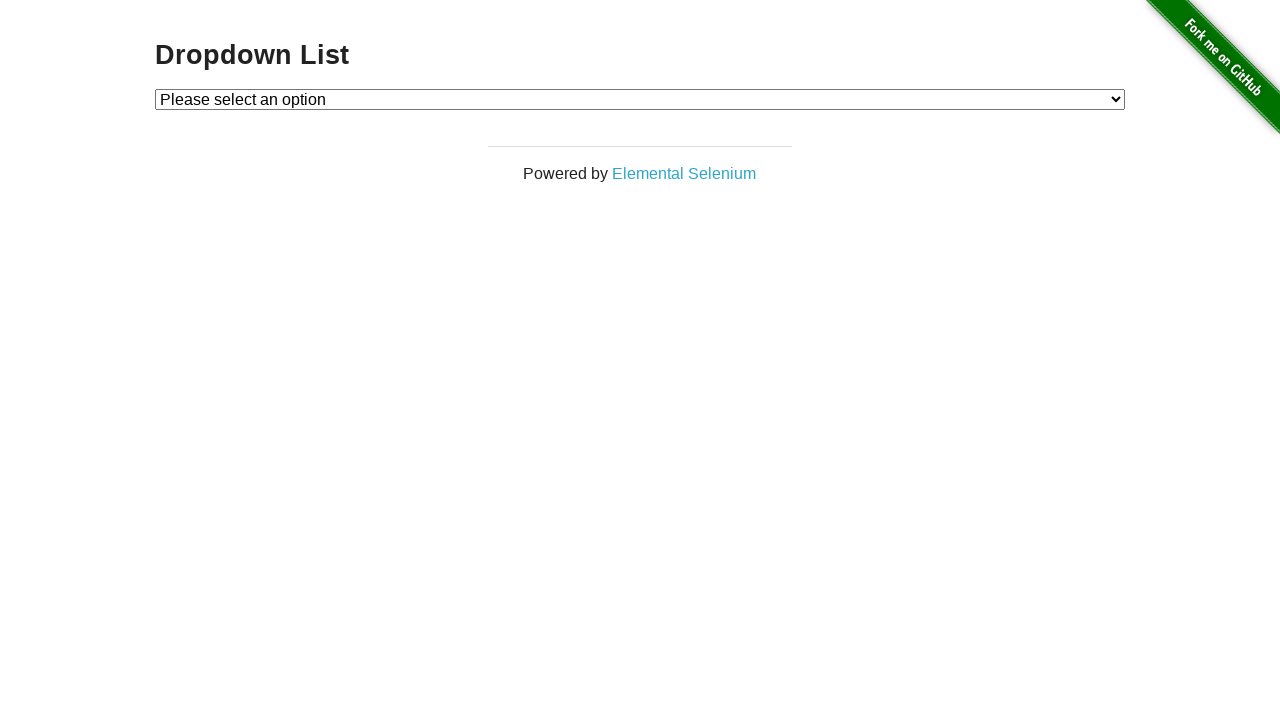

Clicked on the dropdown to open it at (640, 99) on #dropdown
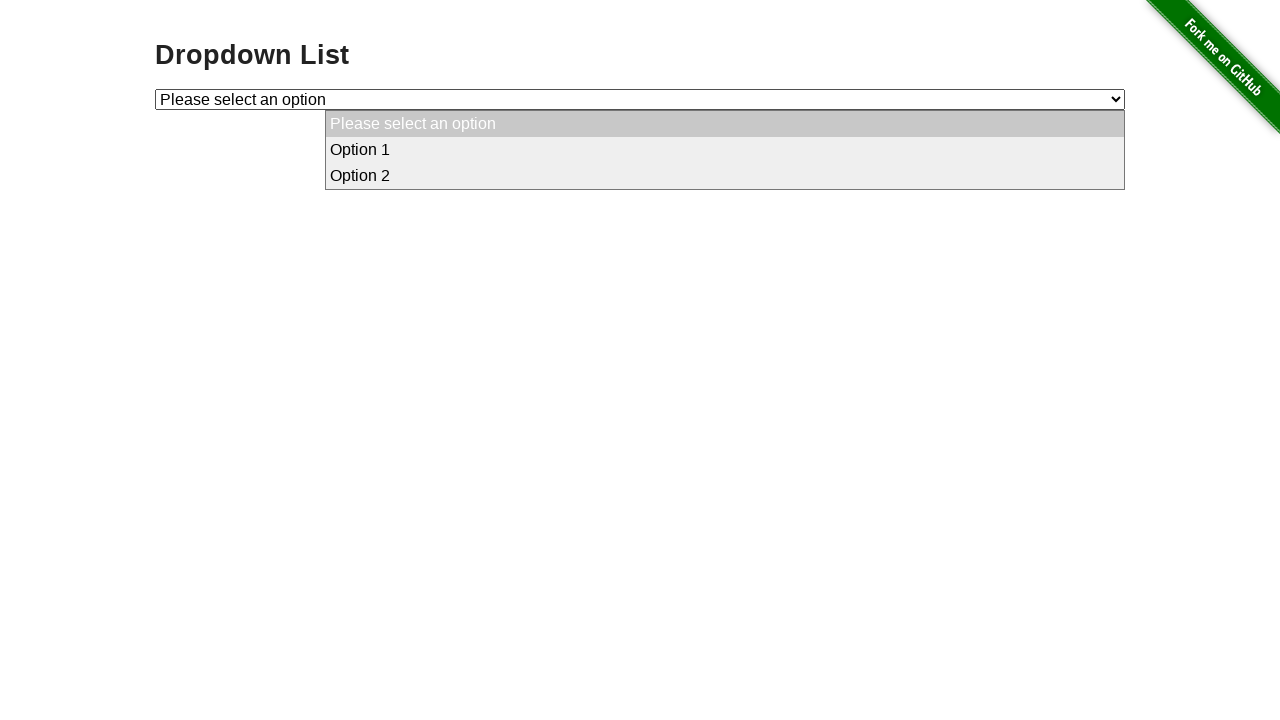

Selected 'Option 1' from the dropdown on #dropdown
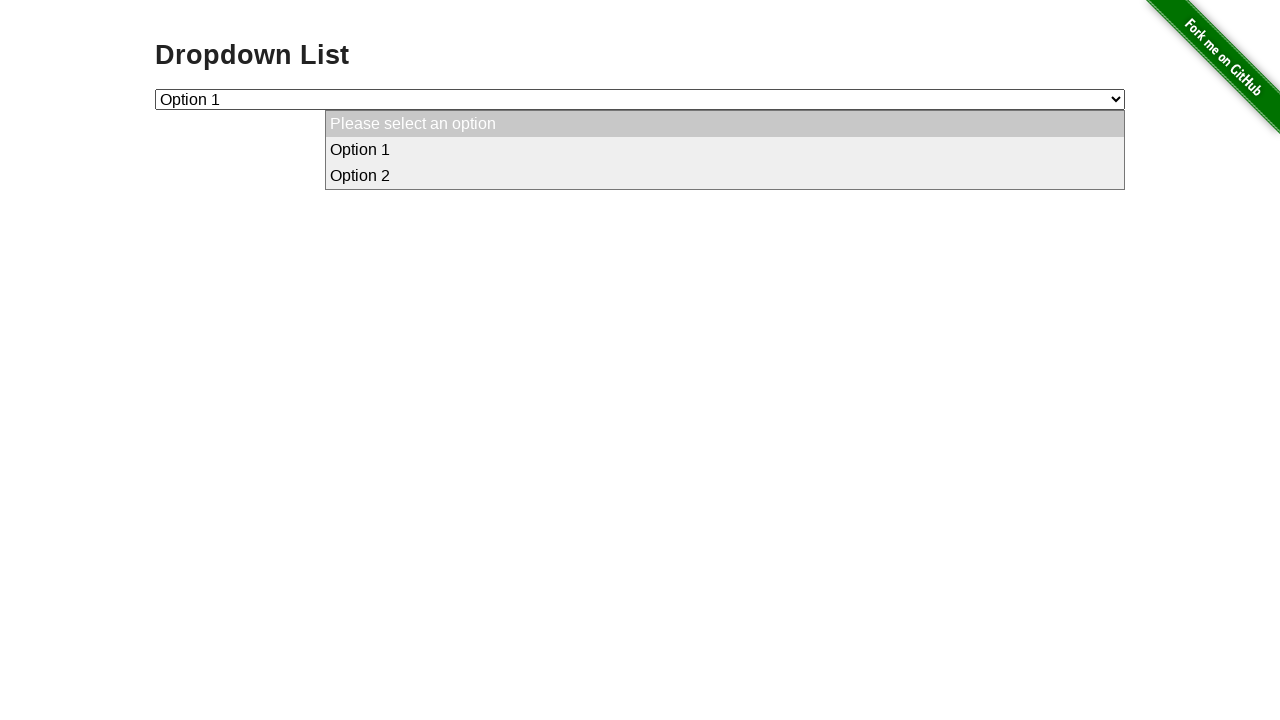

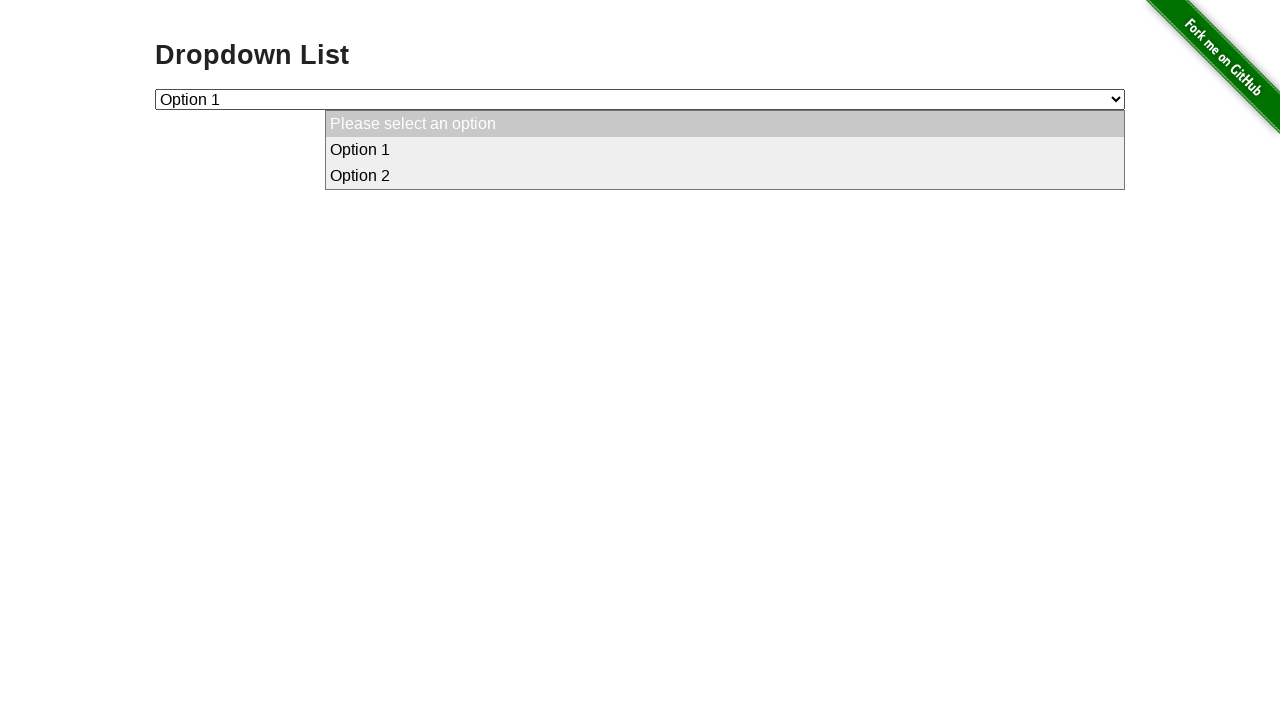